Tests dynamic properties on a demo QA page by clicking a color-changing button and waiting for an element that becomes visible after 5 seconds.

Starting URL: https://demoqa.com/dynamic-properties

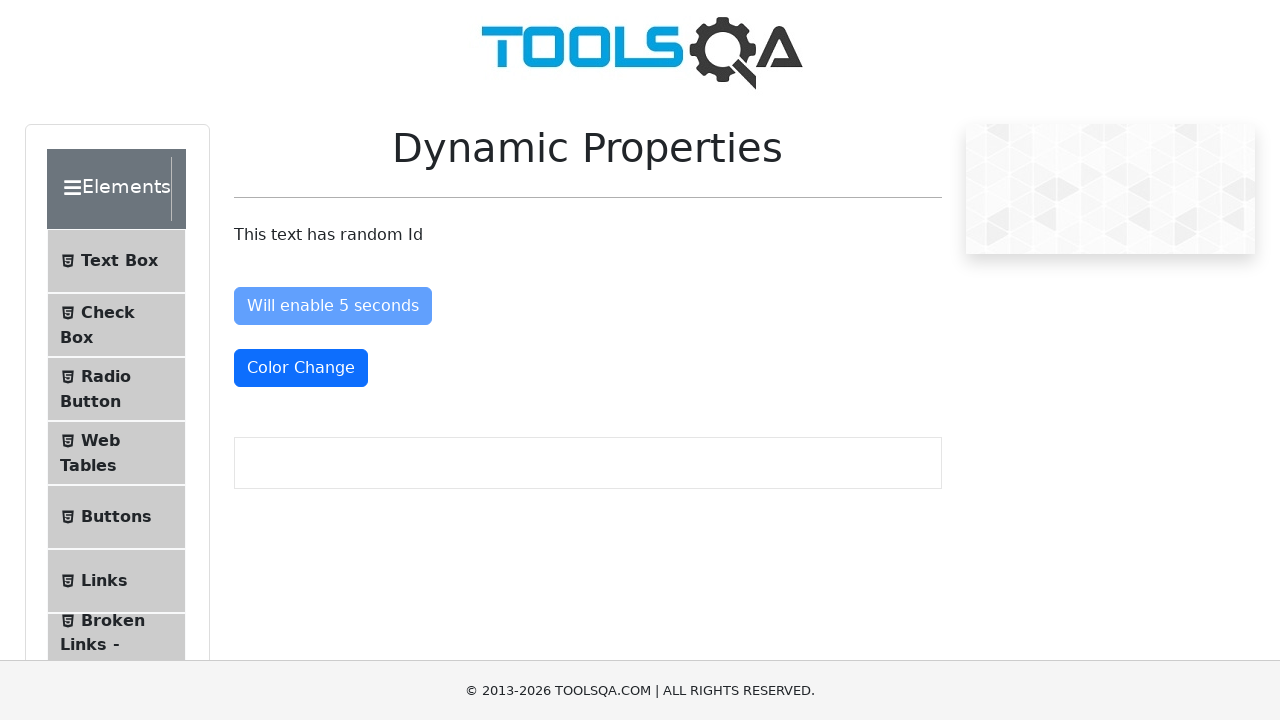

Clicked the color-changing button at (301, 368) on #colorChange
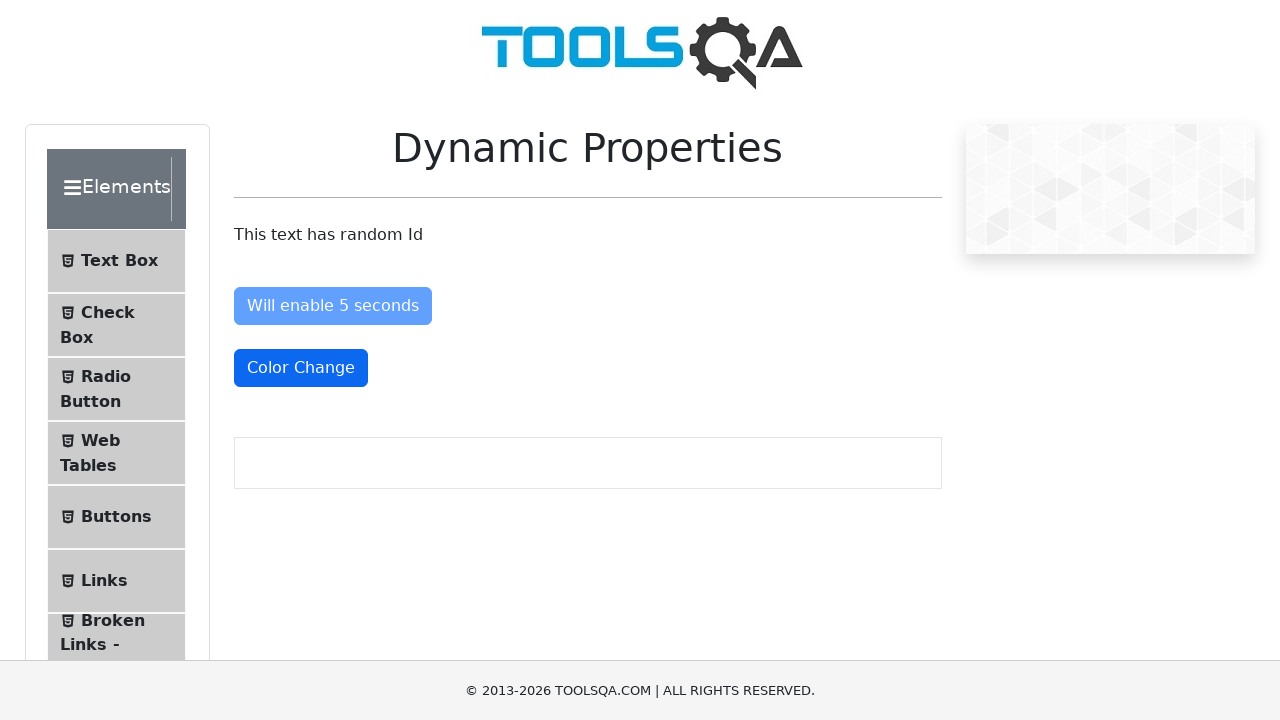

Waited for element to become visible after 5 seconds
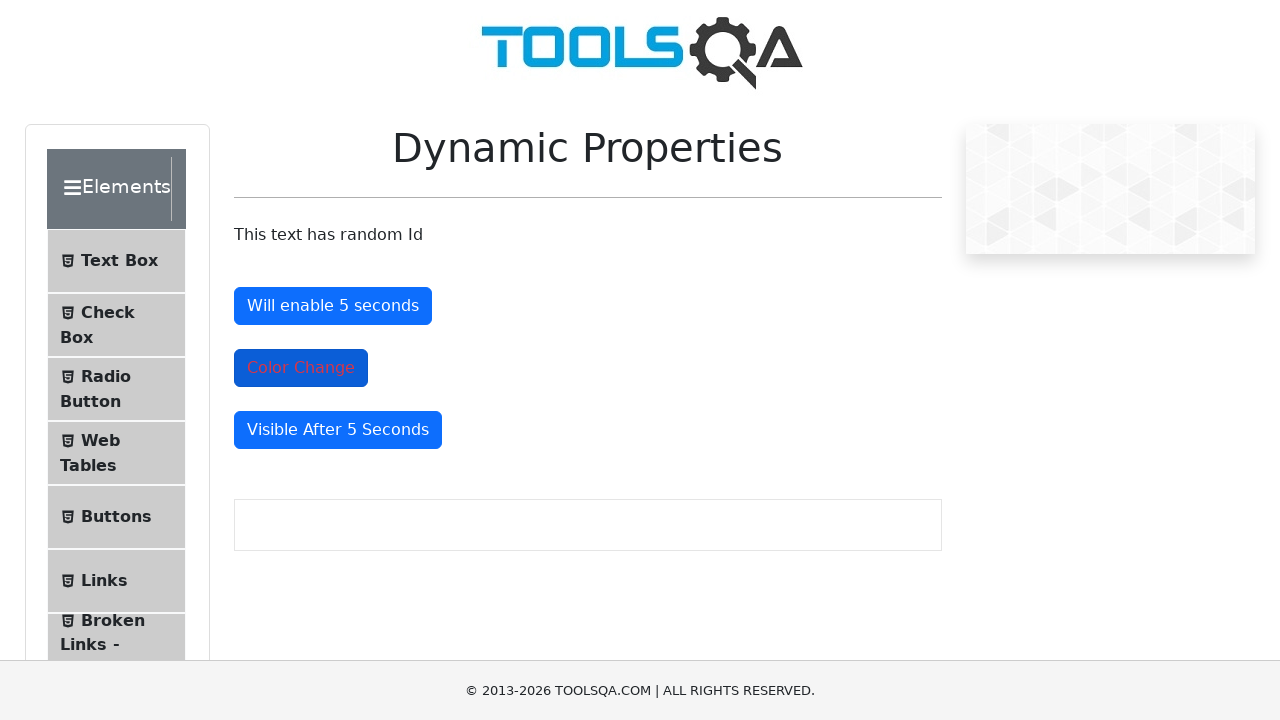

Located the visible element
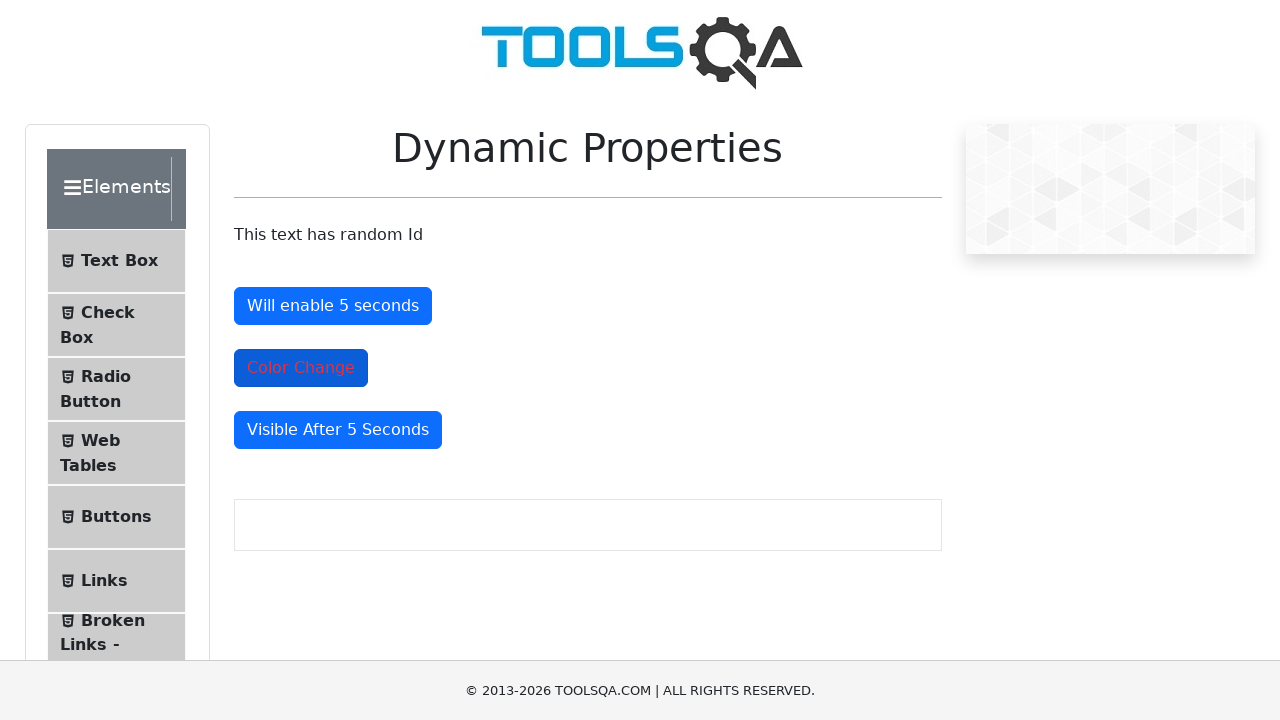

Confirmed element is in visible state
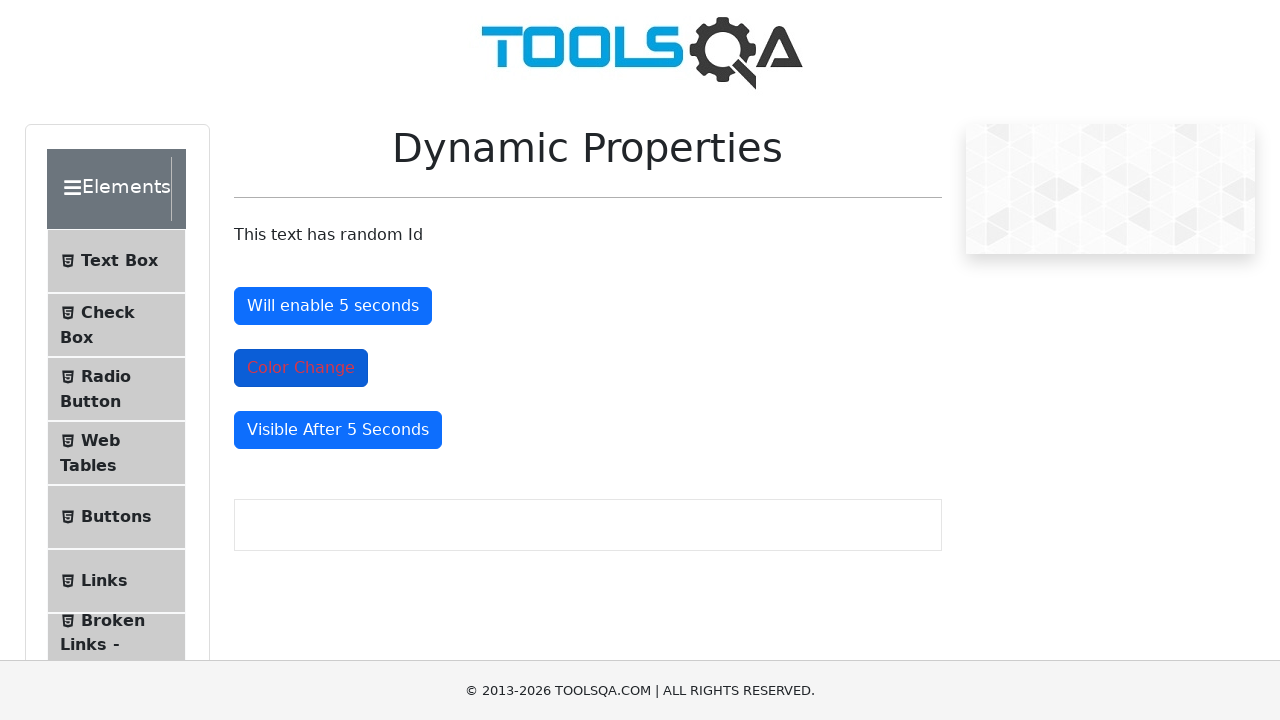

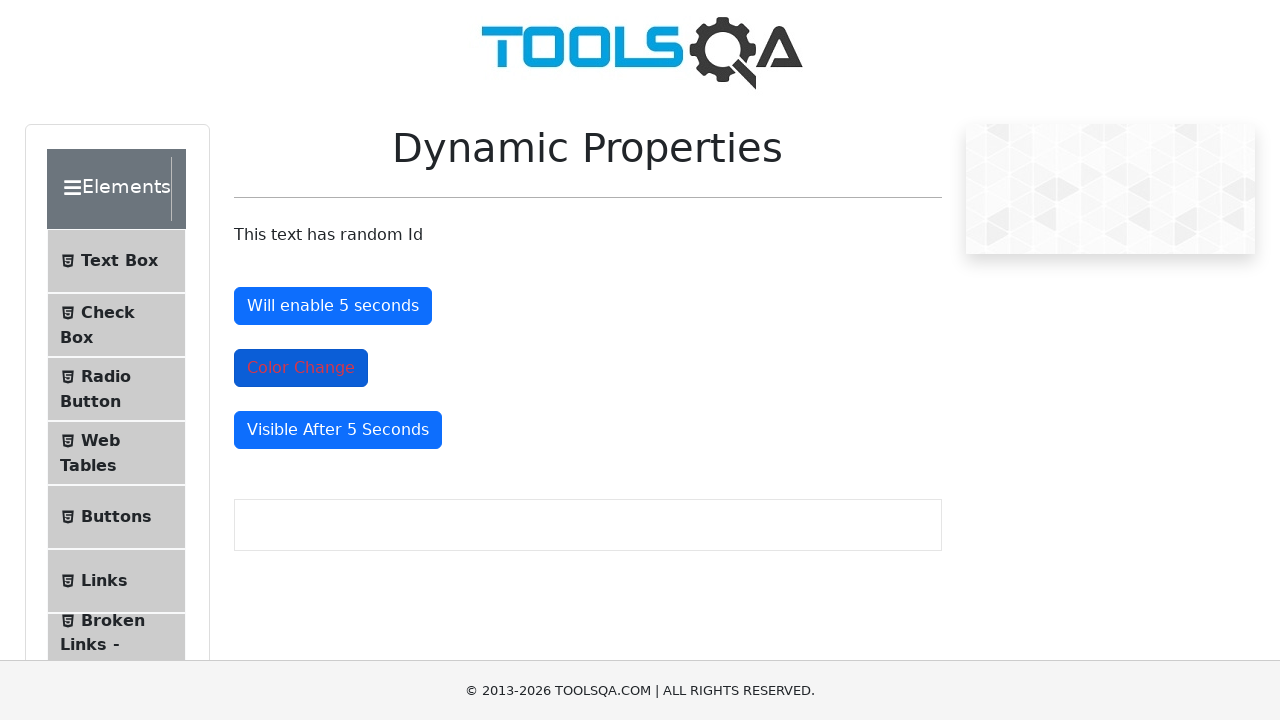